Tests adding todo items to the list by filling the input and pressing Enter, verifying items appear in the list

Starting URL: https://demo.playwright.dev/todomvc

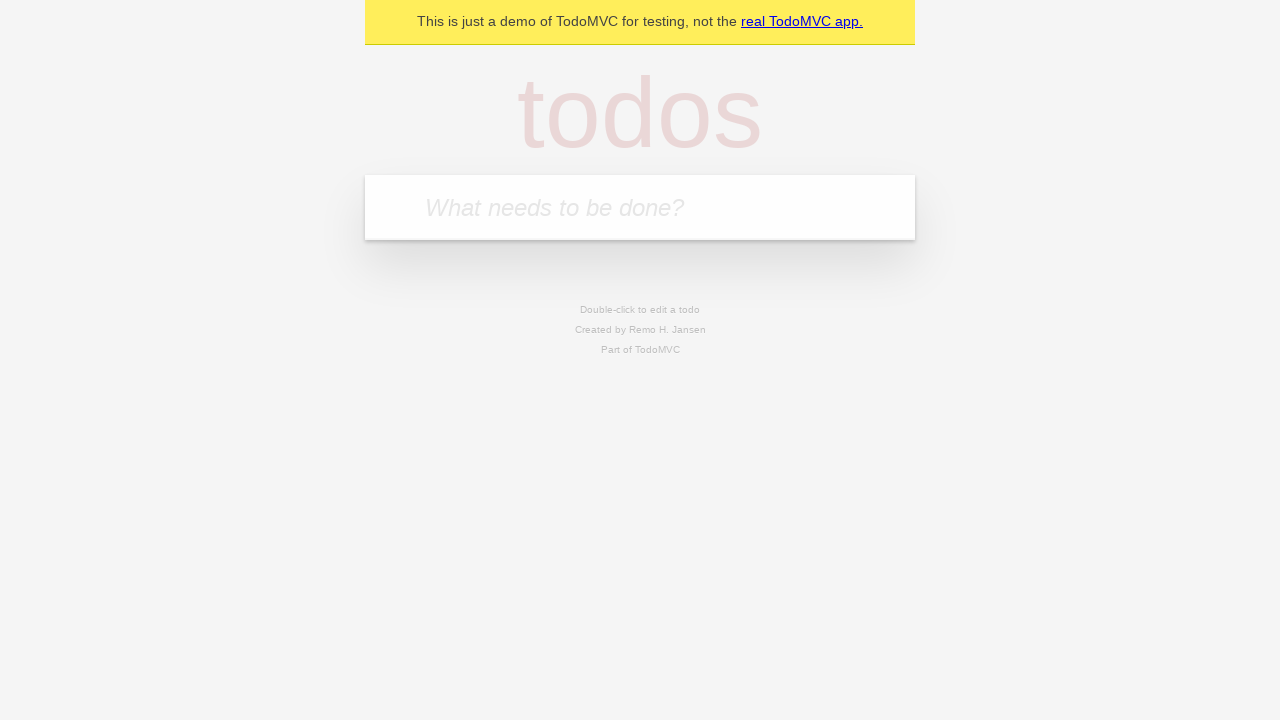

Filled new todo input with 'buy some cheese' on .new-todo
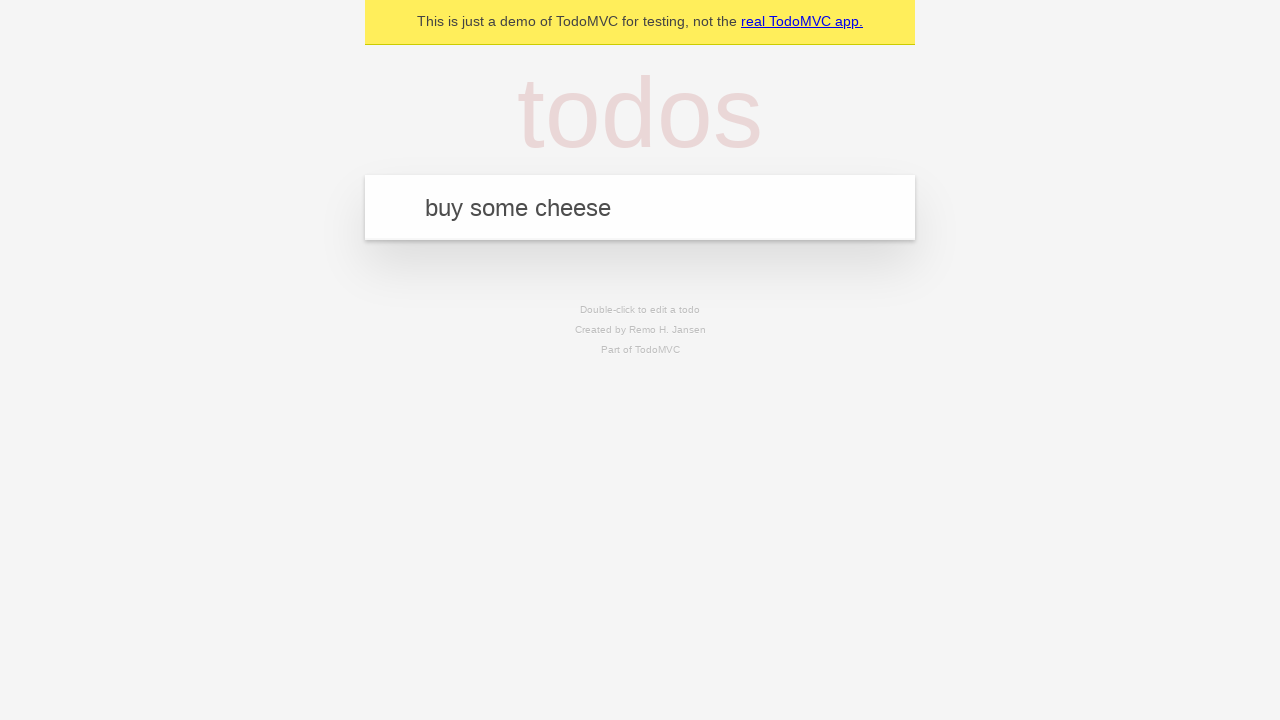

Pressed Enter to add first todo item on .new-todo
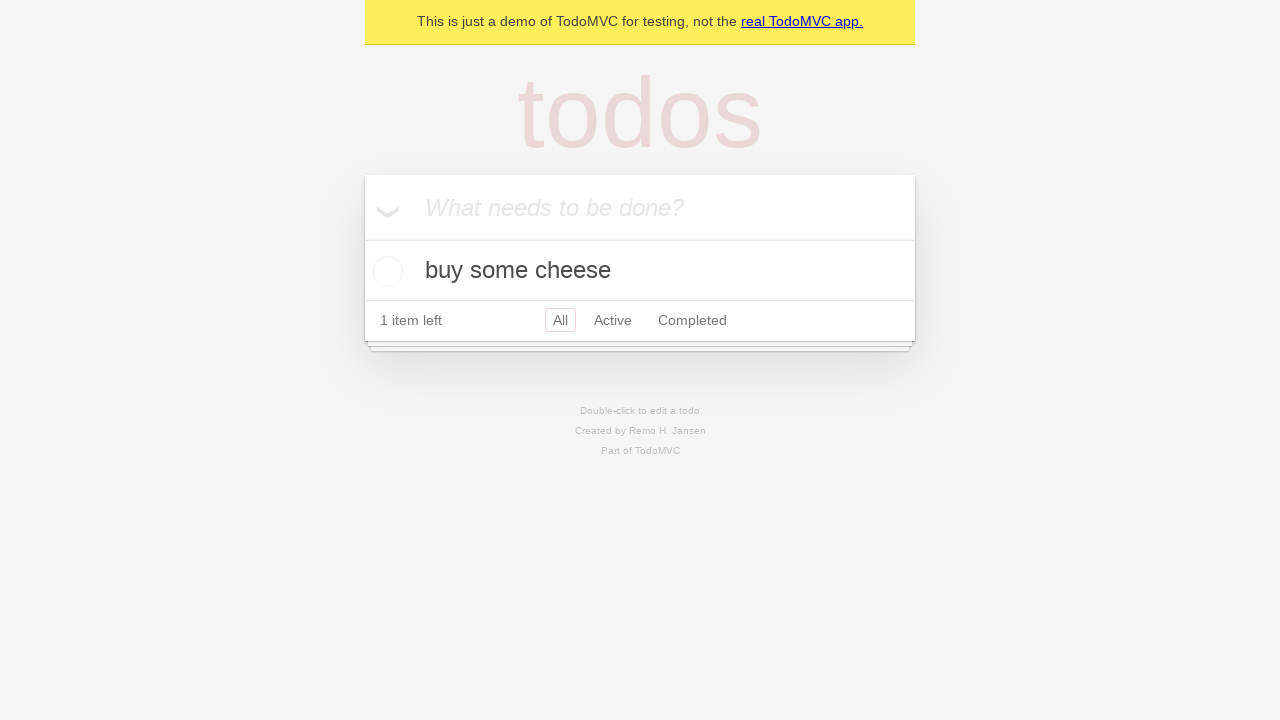

First todo item appeared in the list
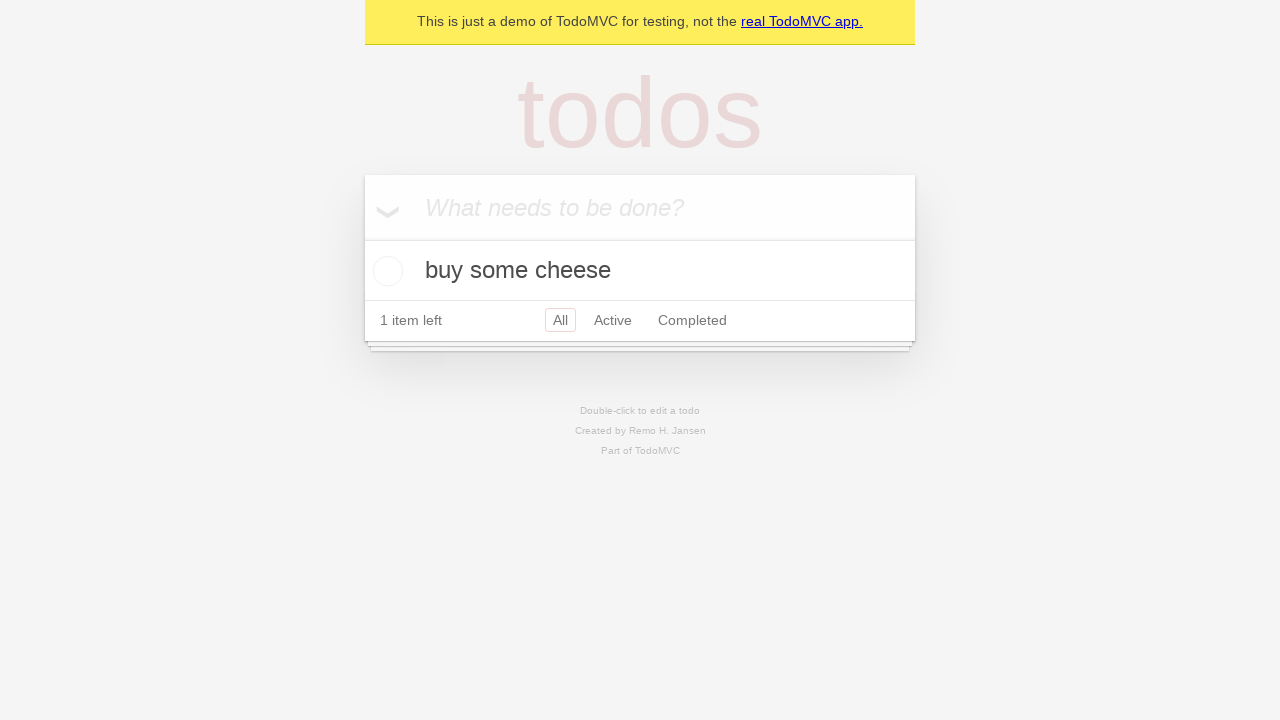

Filled new todo input with 'feed the cat' on .new-todo
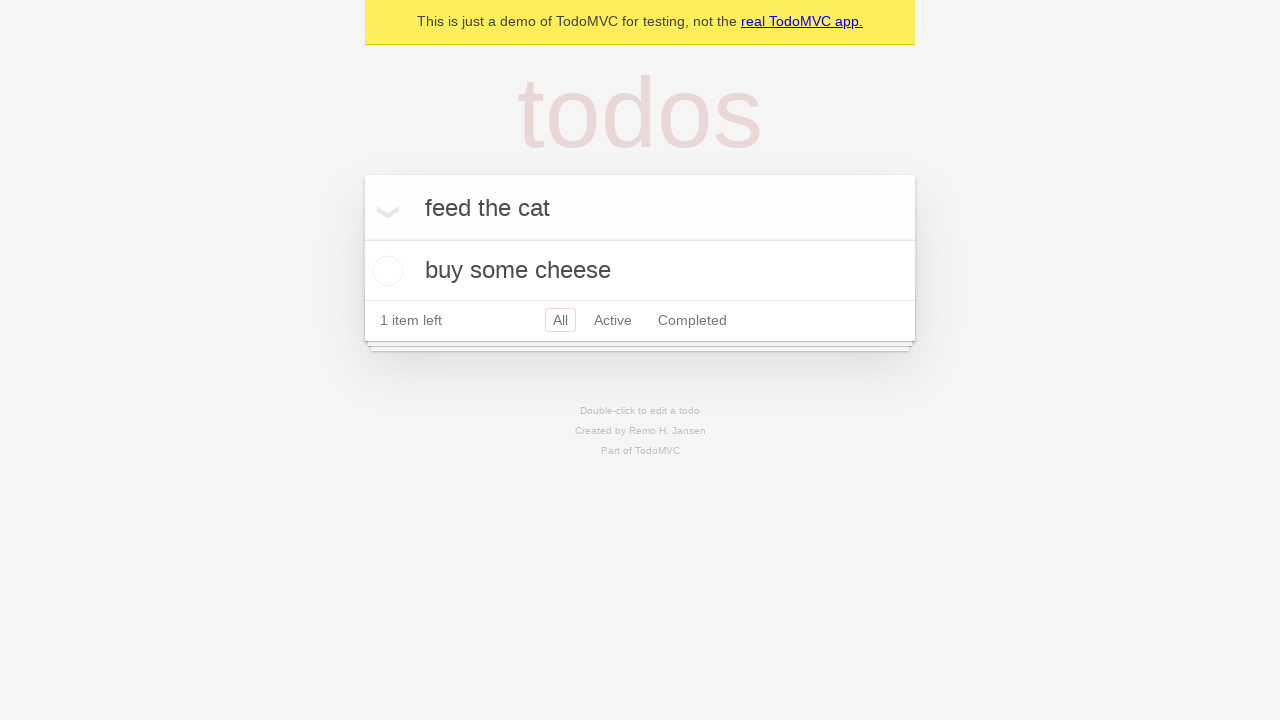

Pressed Enter to add second todo item on .new-todo
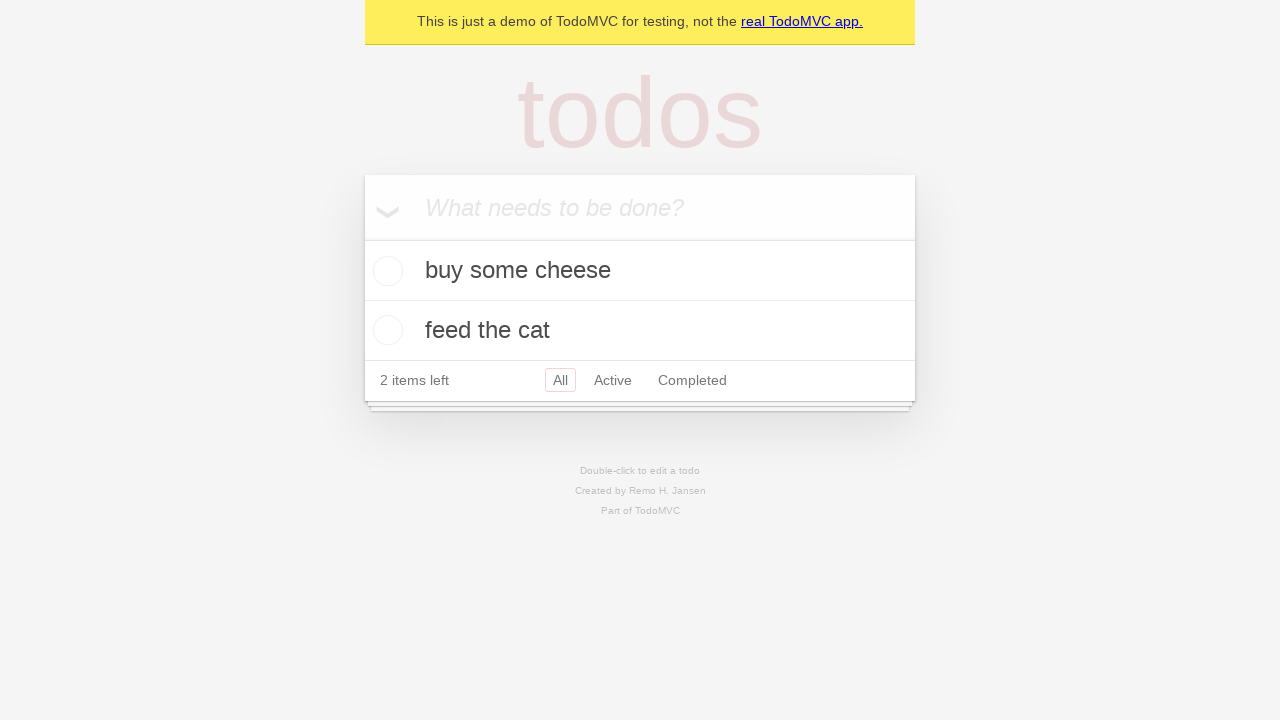

Second todo item appeared in the list, both items now visible
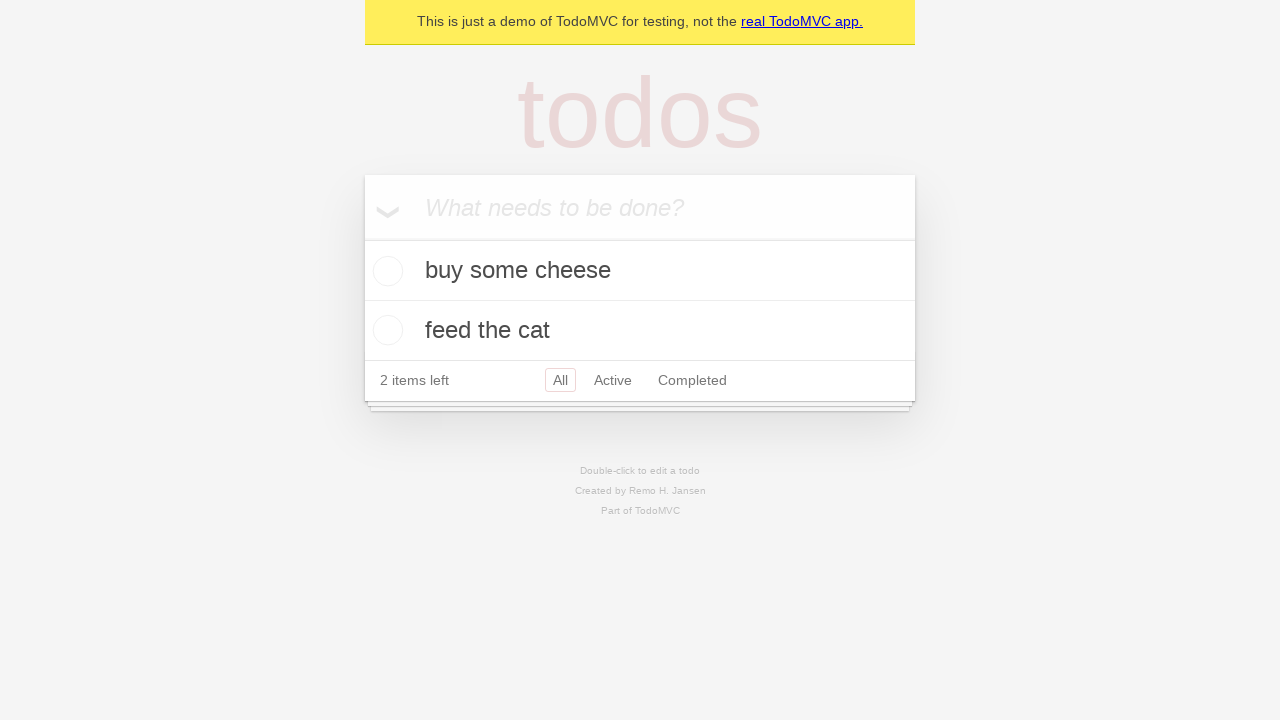

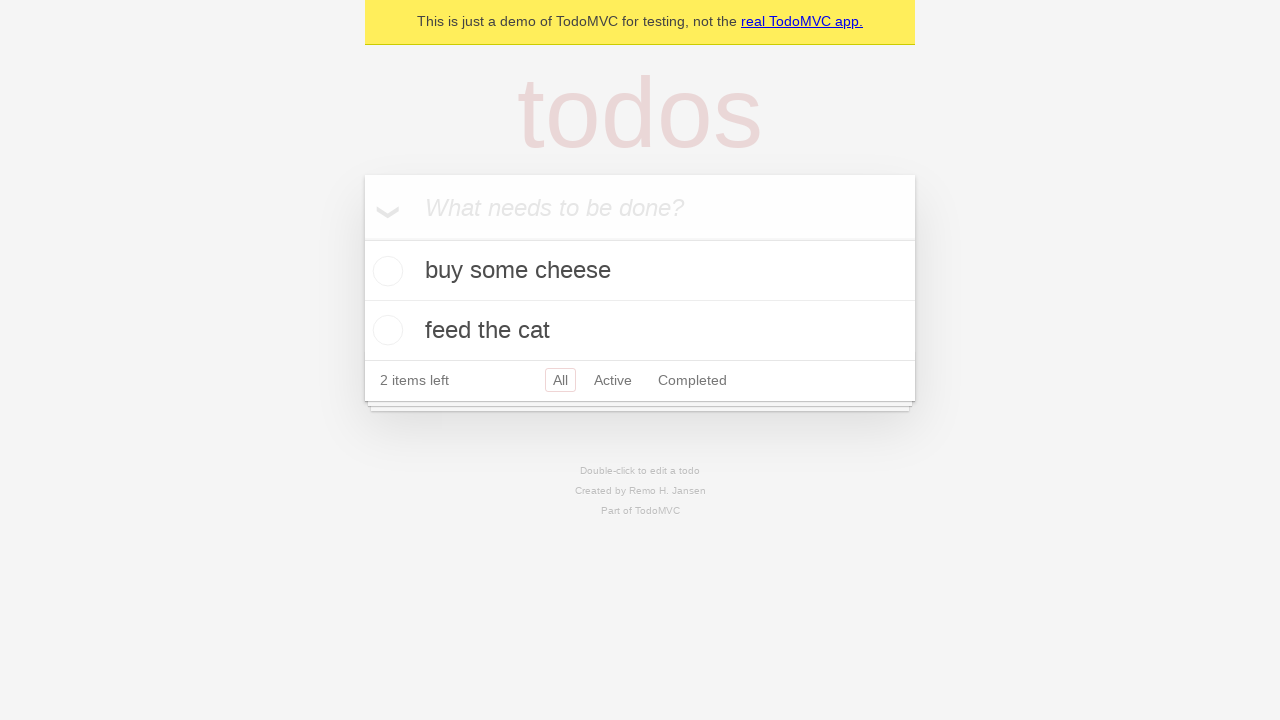